Tests form interaction by selecting a radio button for gender and checking a checkbox for hobbies on a registration form

Starting URL: https://demo.automationtesting.in/Register.html

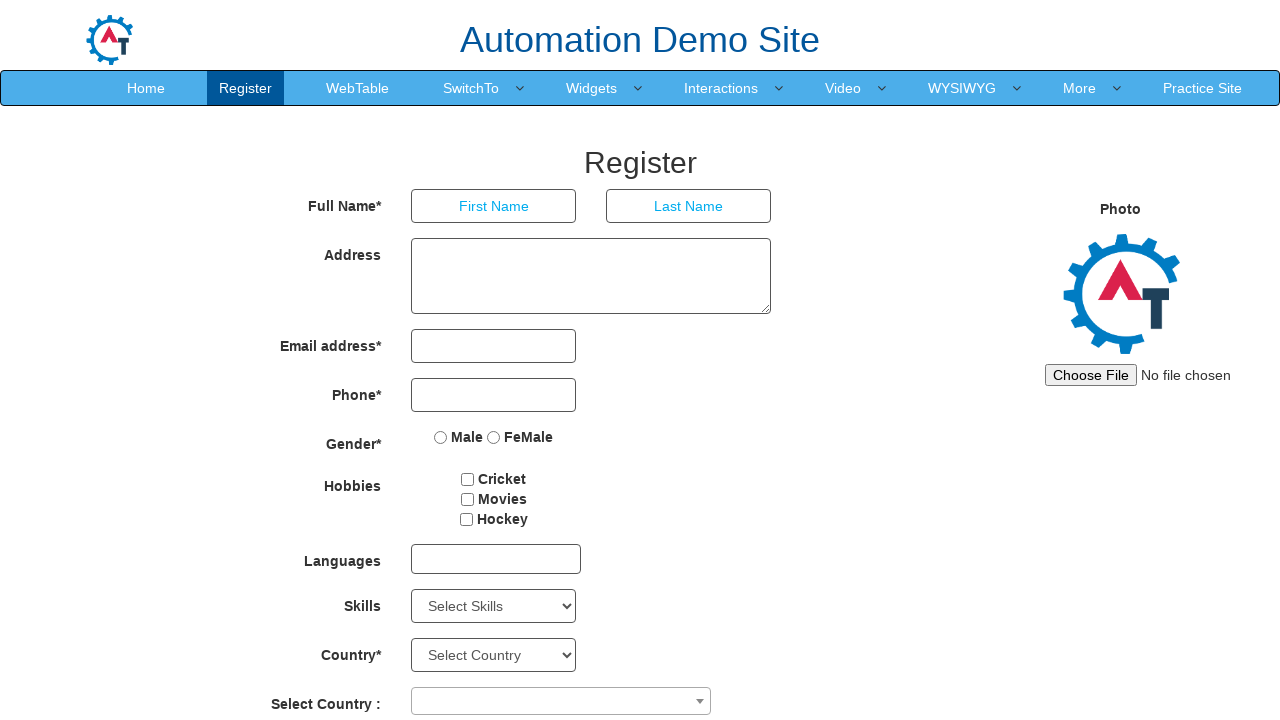

Selected Male radio button for gender at (441, 437) on input[value='Male']
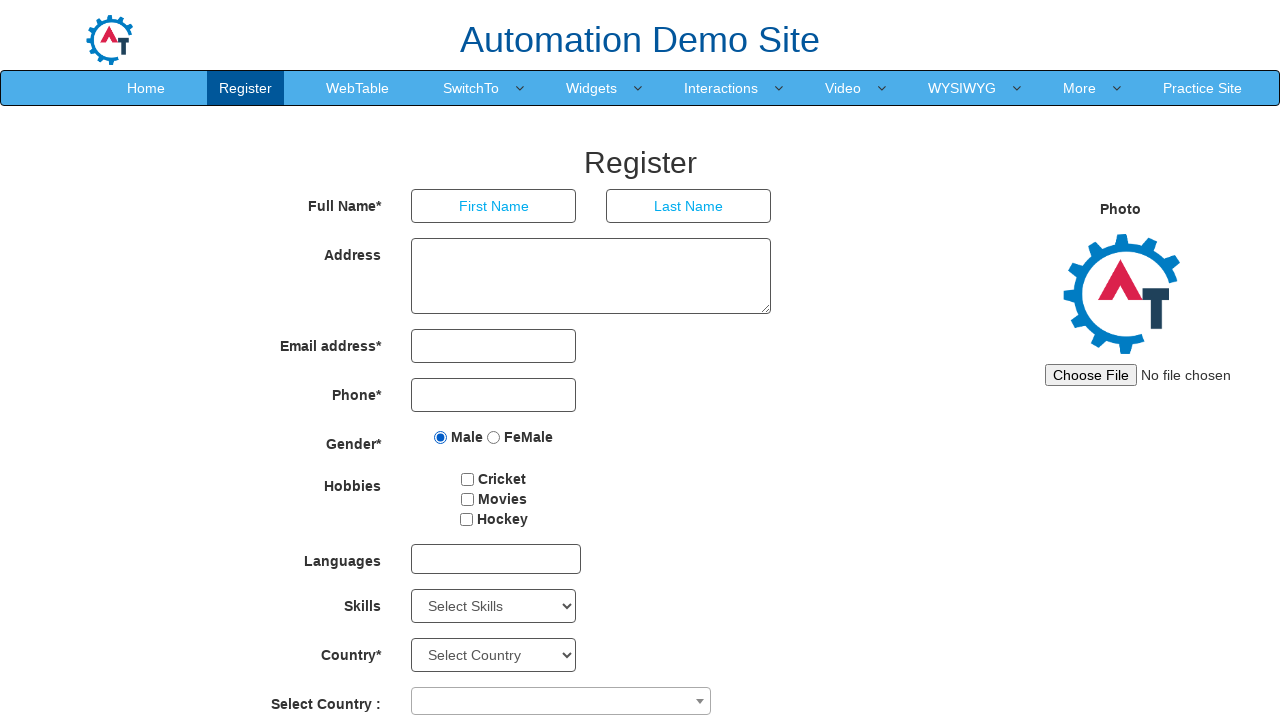

Checked Movies checkbox for hobbies at (467, 499) on #checkbox2
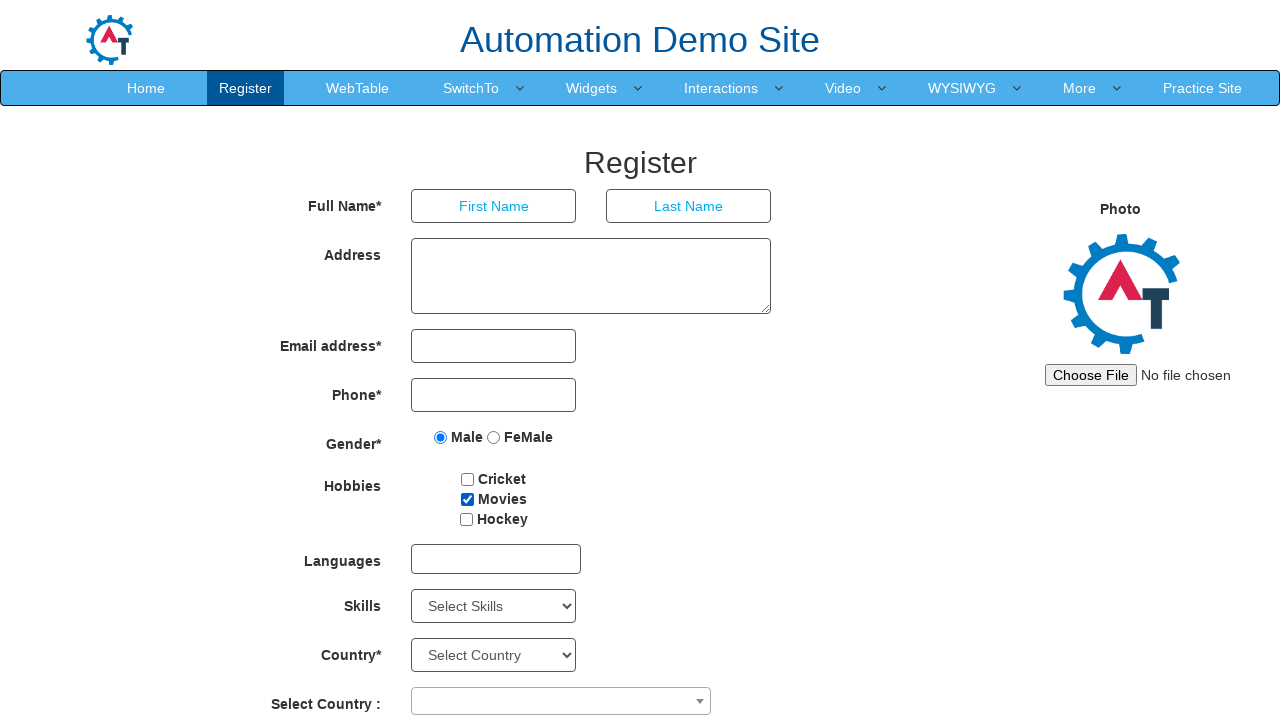

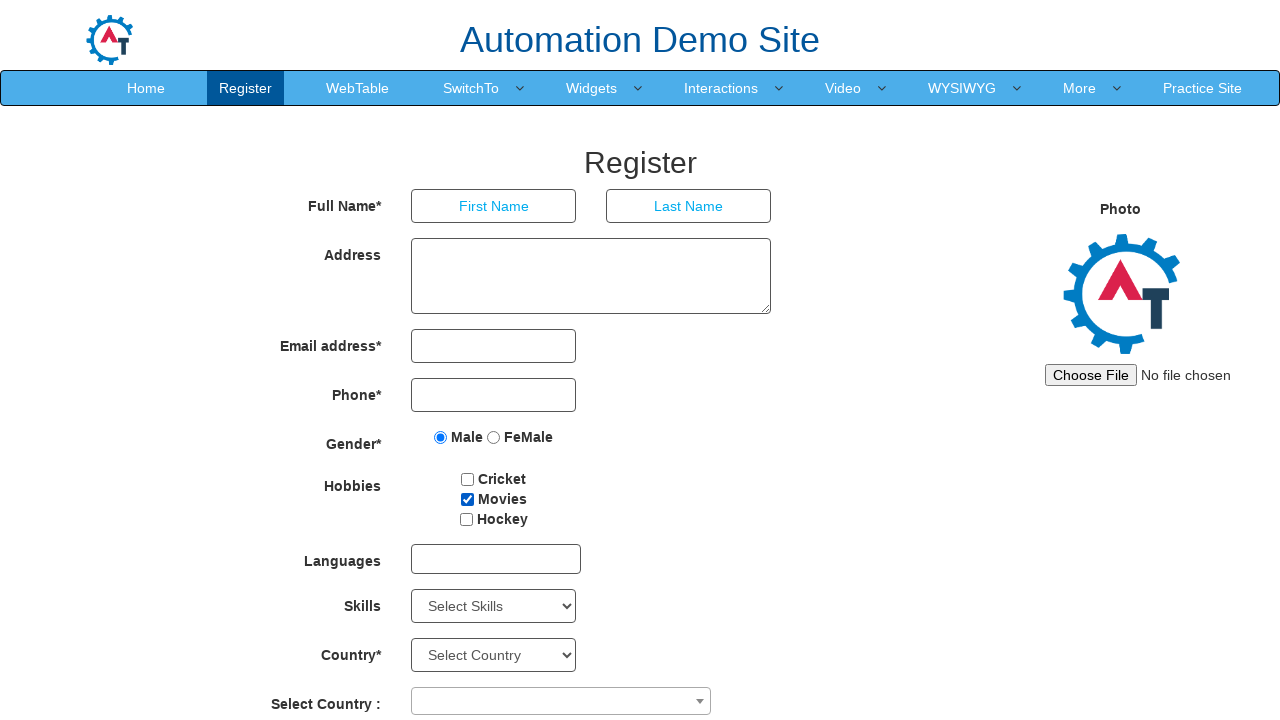